Tests JavaScript alert, confirm, and prompt dialogs on a demo page by clicking buttons to trigger each dialog type and interacting with them using accept/dismiss actions.

Starting URL: https://www.hyrtutorials.com/p/alertsdemo.html

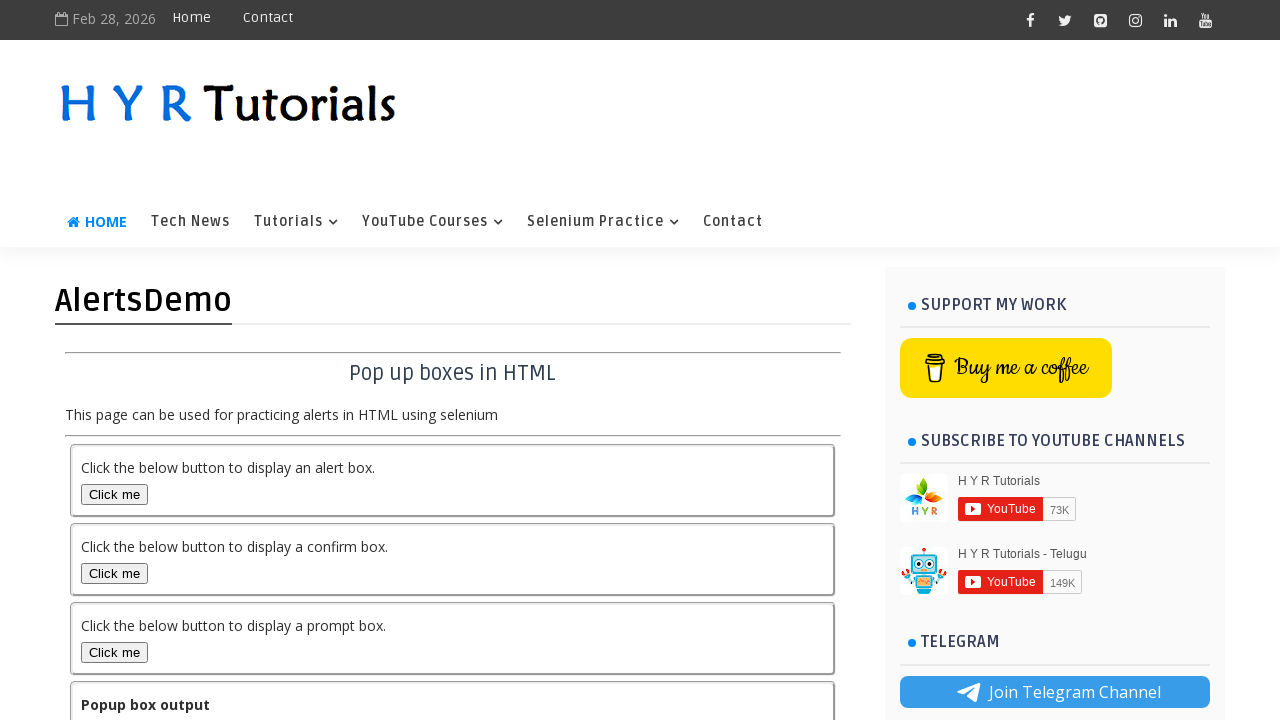

Clicked alert box button to trigger JavaScript alert dialog at (114, 494) on #alertBox
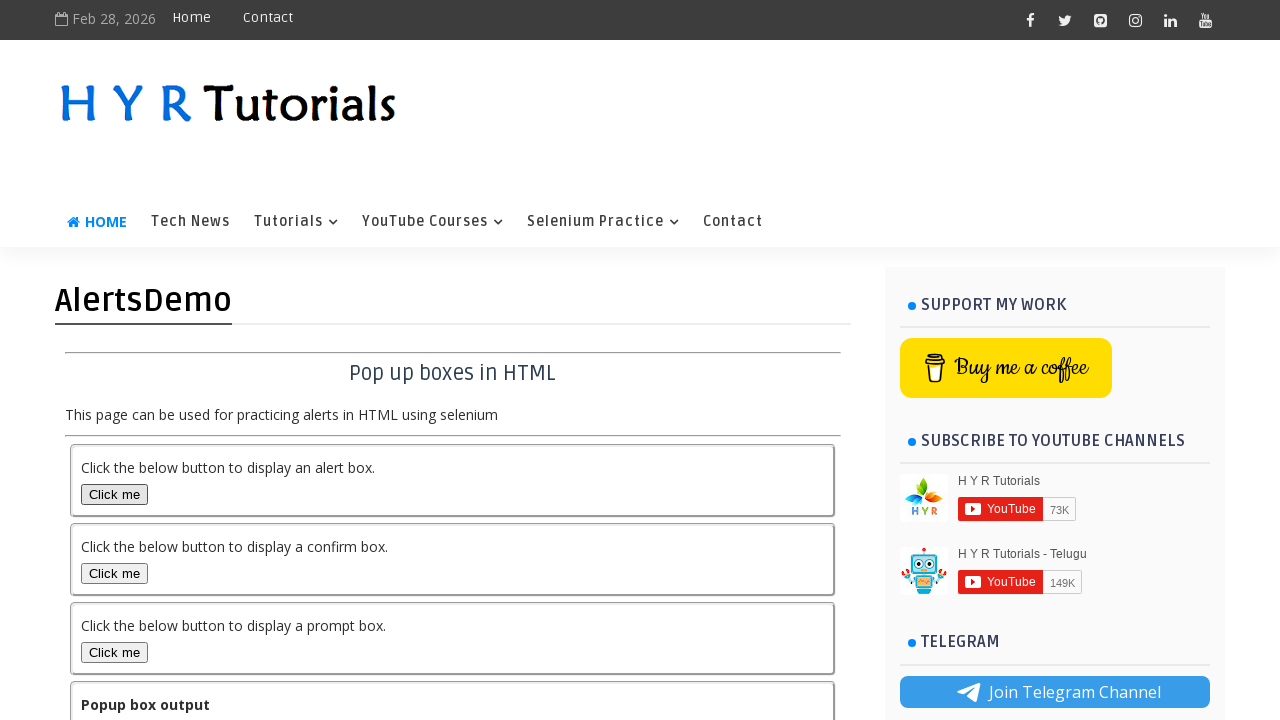

Waited 1 second for alert dialog to appear
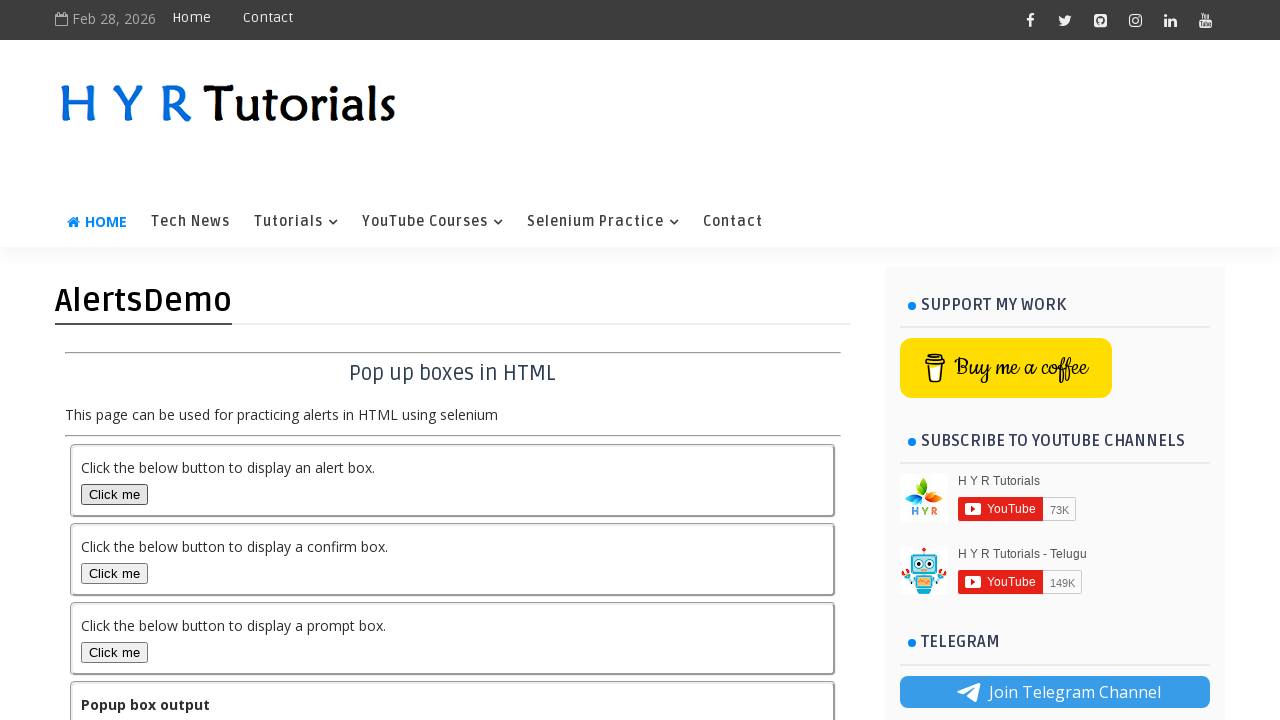

Clicked alert box button and accepted the alert dialog at (114, 494) on #alertBox
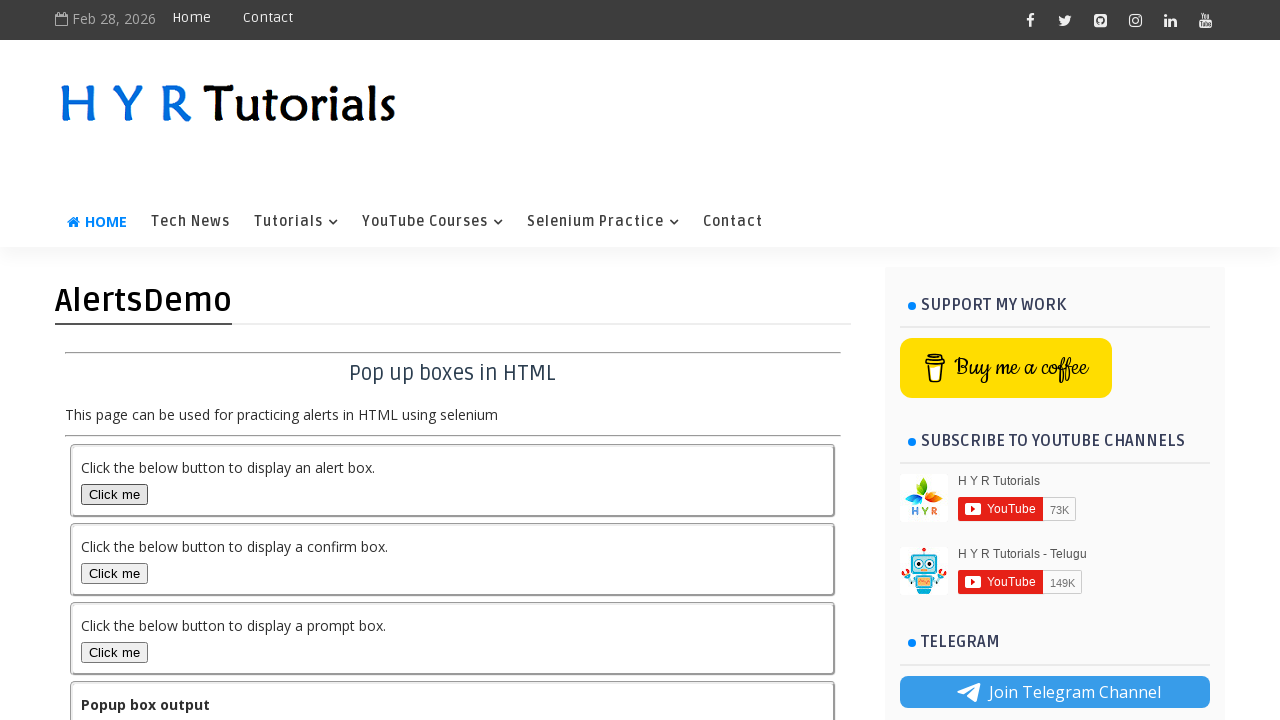

Waited 1 second after accepting alert
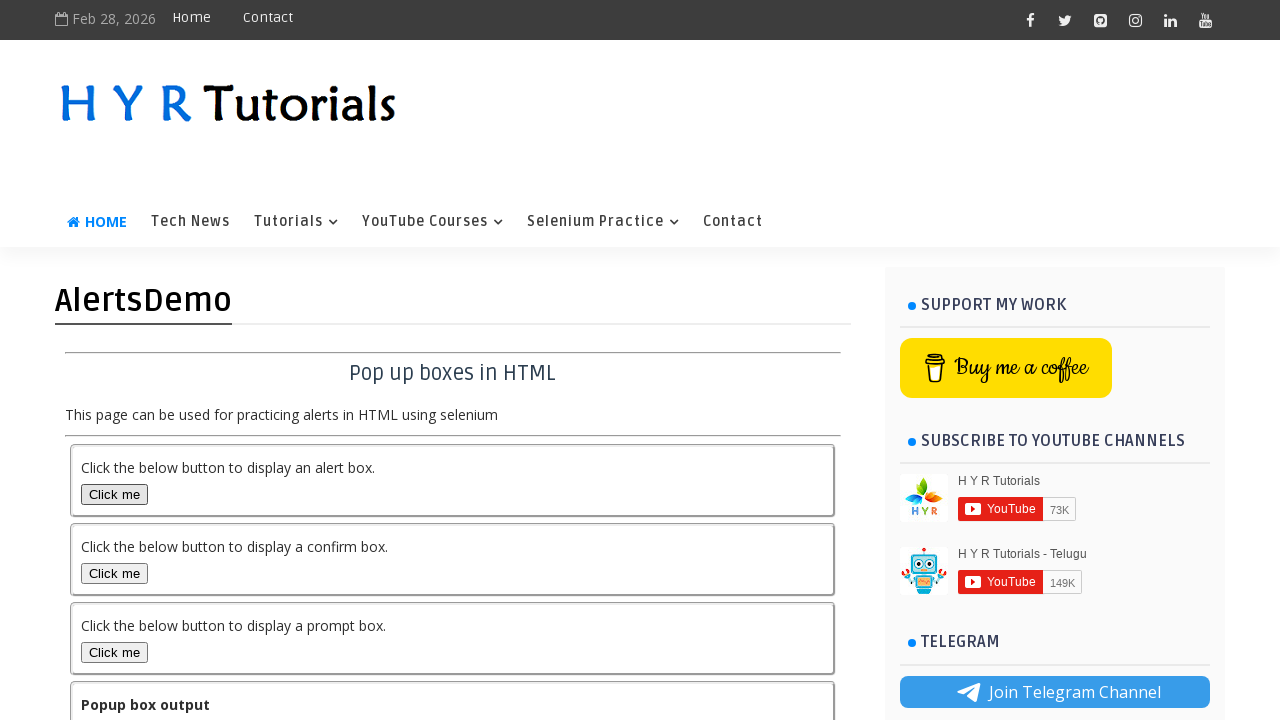

Clicked confirm box button and accepted the confirm dialog at (114, 573) on #confirmBox
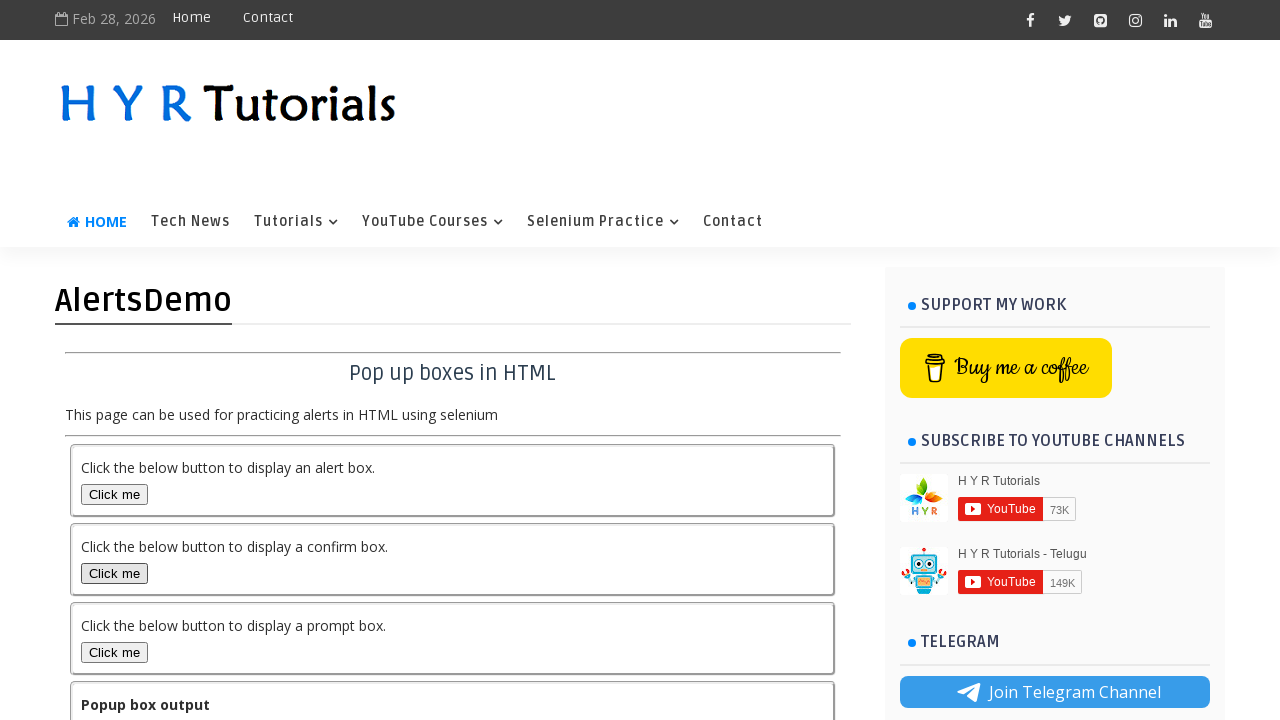

Waited 1 second after accepting confirm dialog
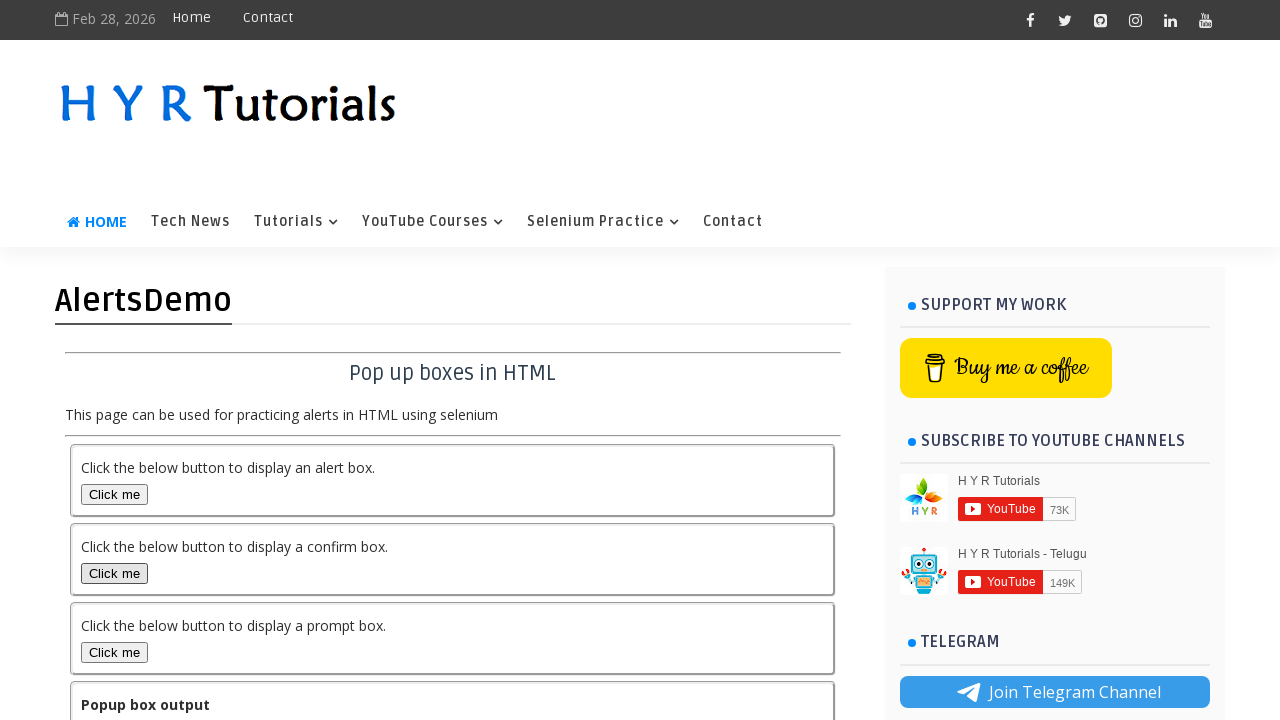

Clicked confirm box button and dismissed the confirm dialog at (114, 573) on #confirmBox
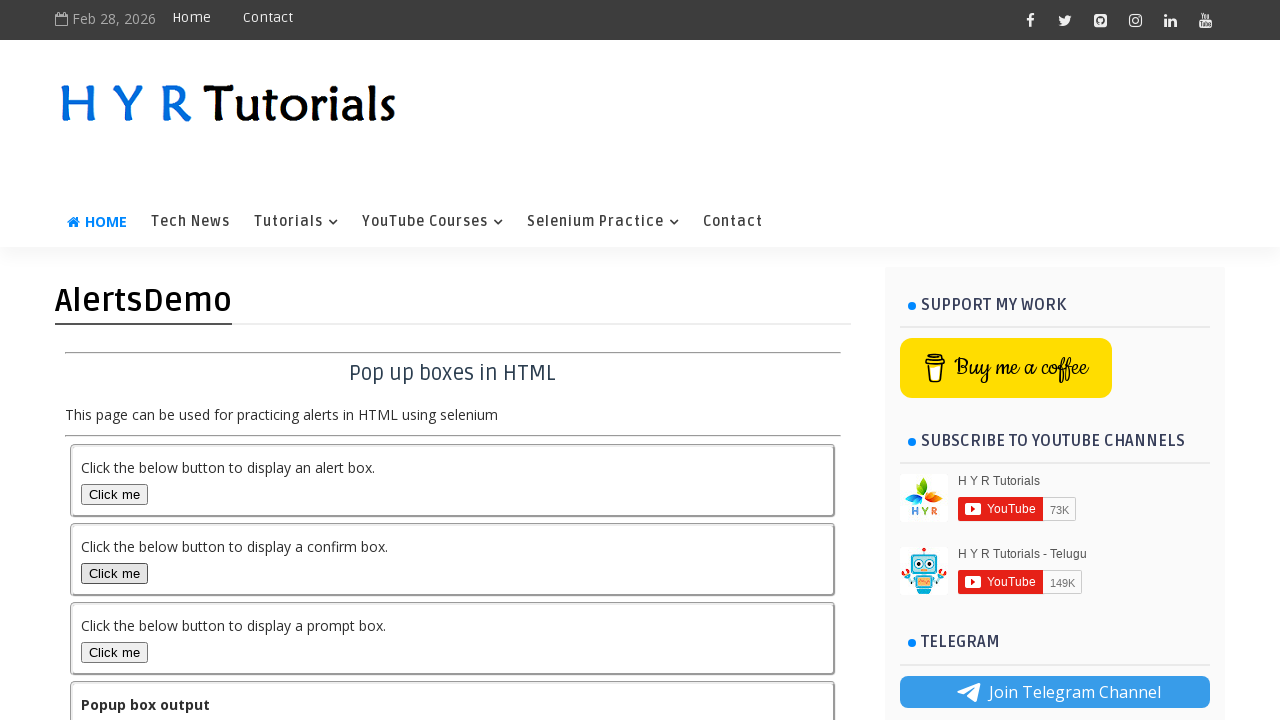

Waited 1 second after dismissing confirm dialog
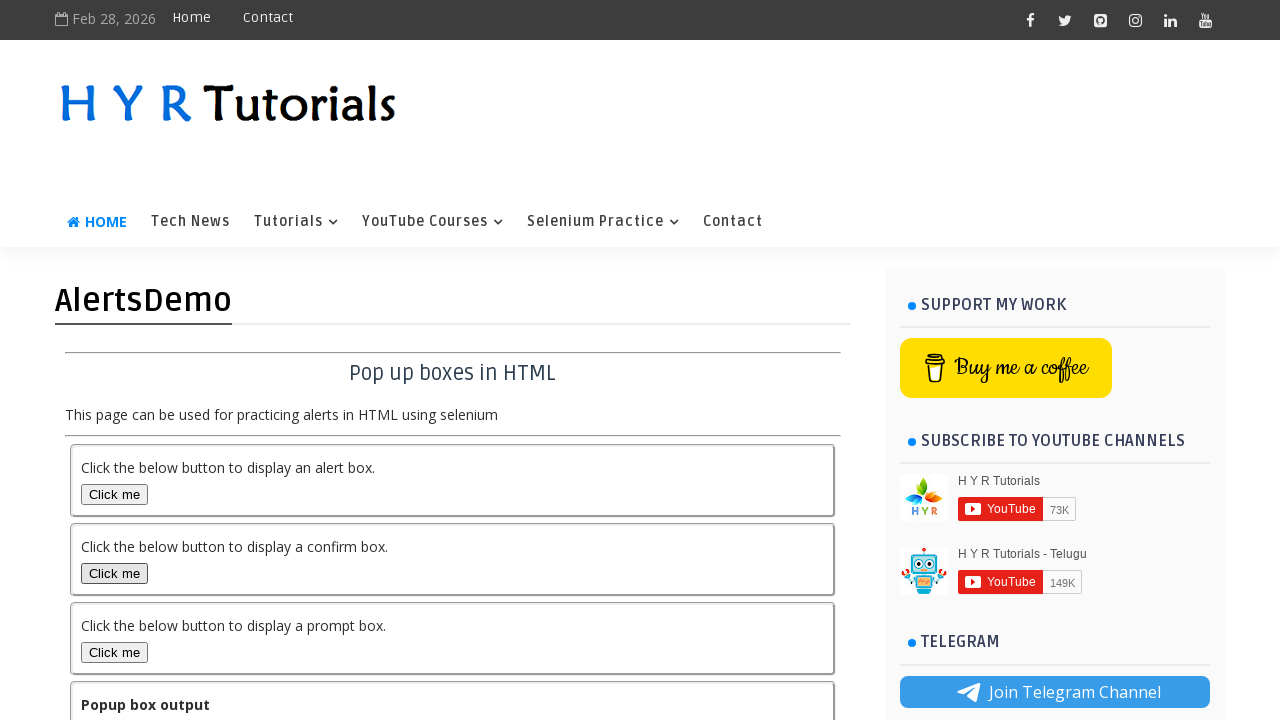

Clicked prompt box button and accepted with text 'i am promptbox' at (114, 652) on #promptBox
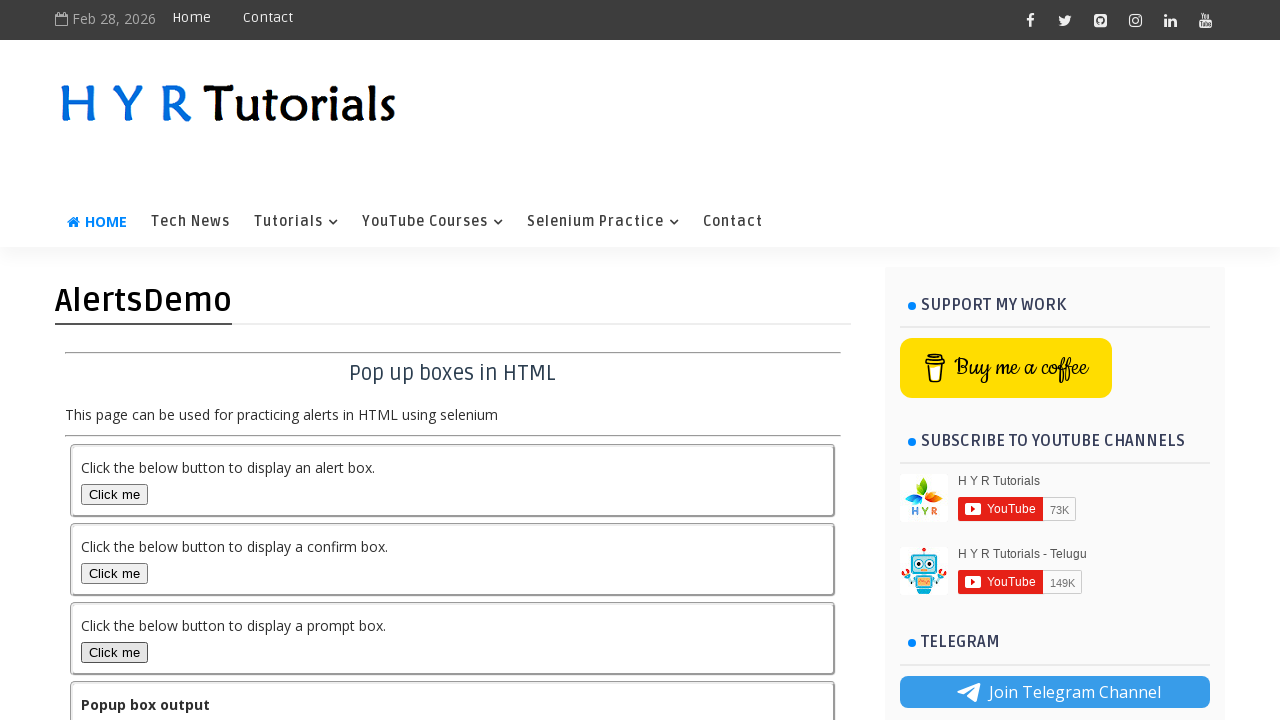

Waited 1 second after accepting prompt dialog
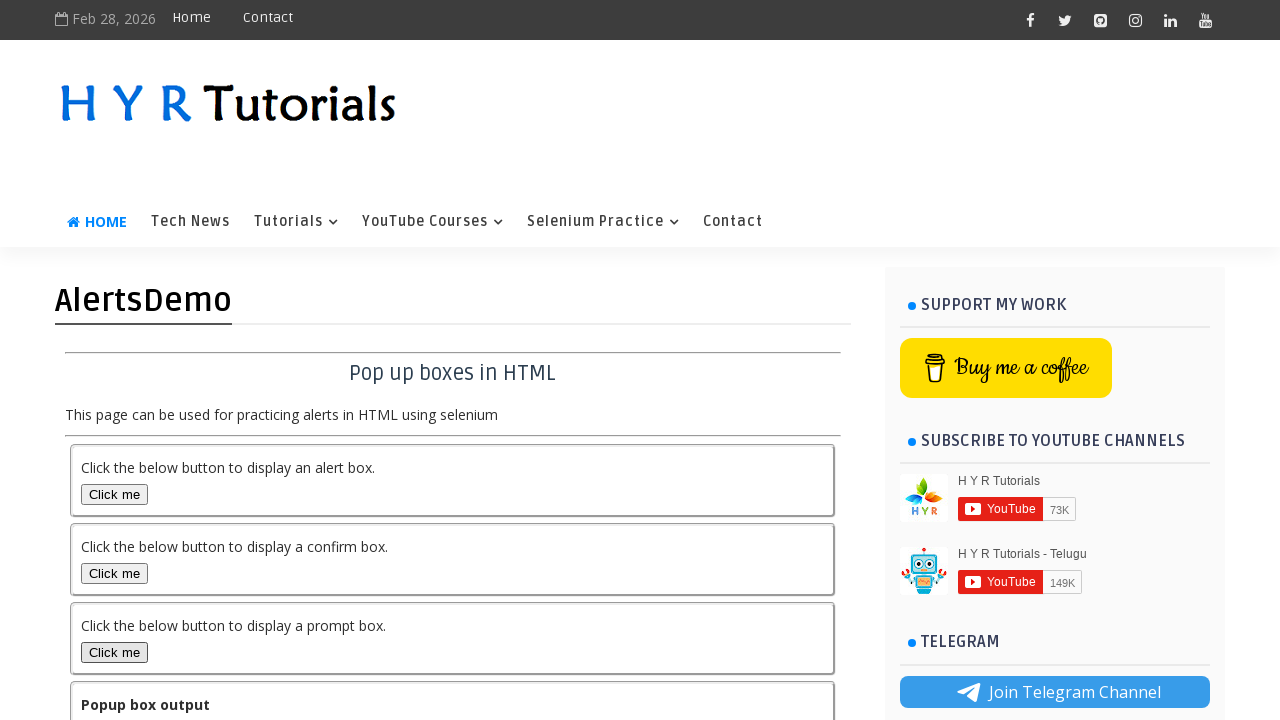

Clicked prompt box button and dismissed the prompt dialog at (114, 652) on #promptBox
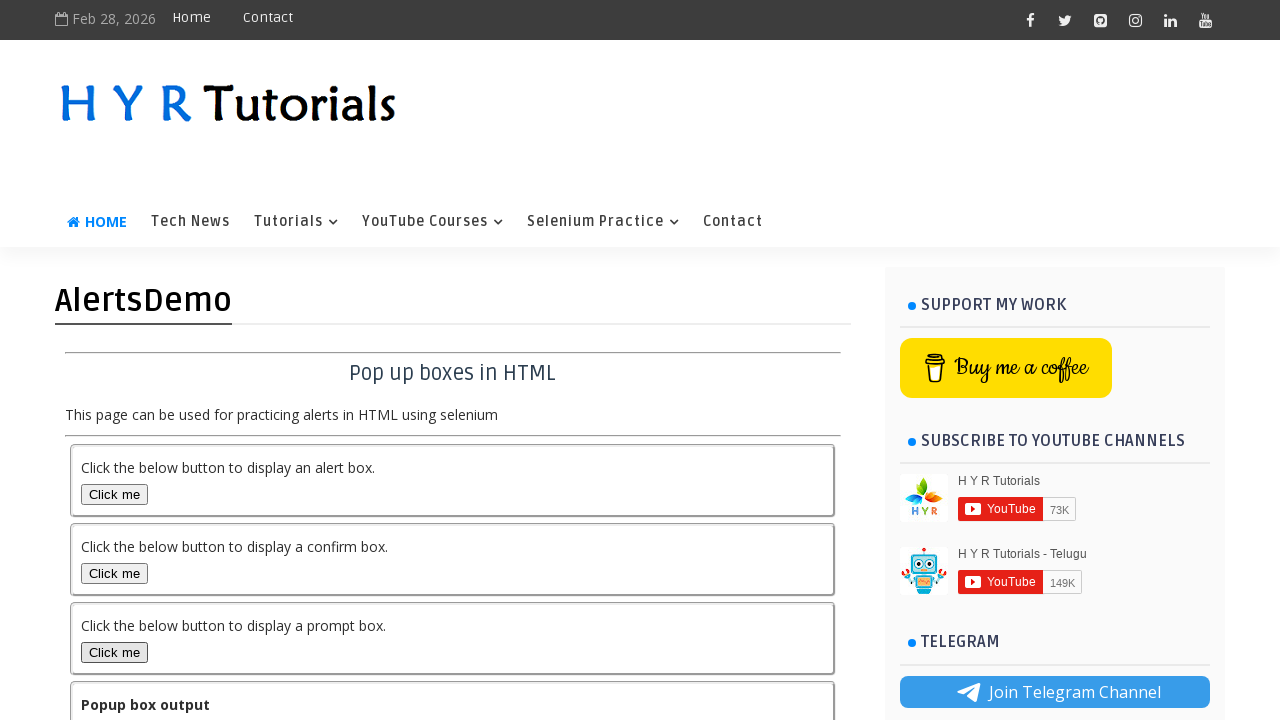

Waited 1 second after dismissing prompt dialog
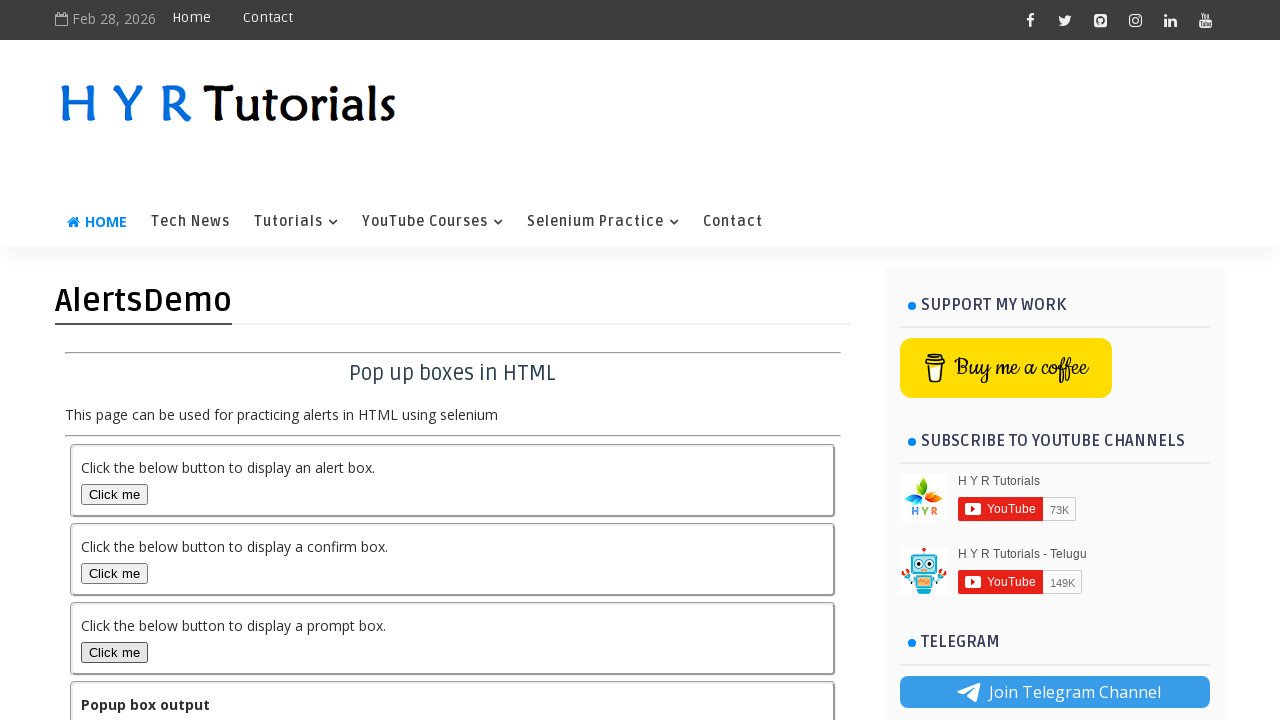

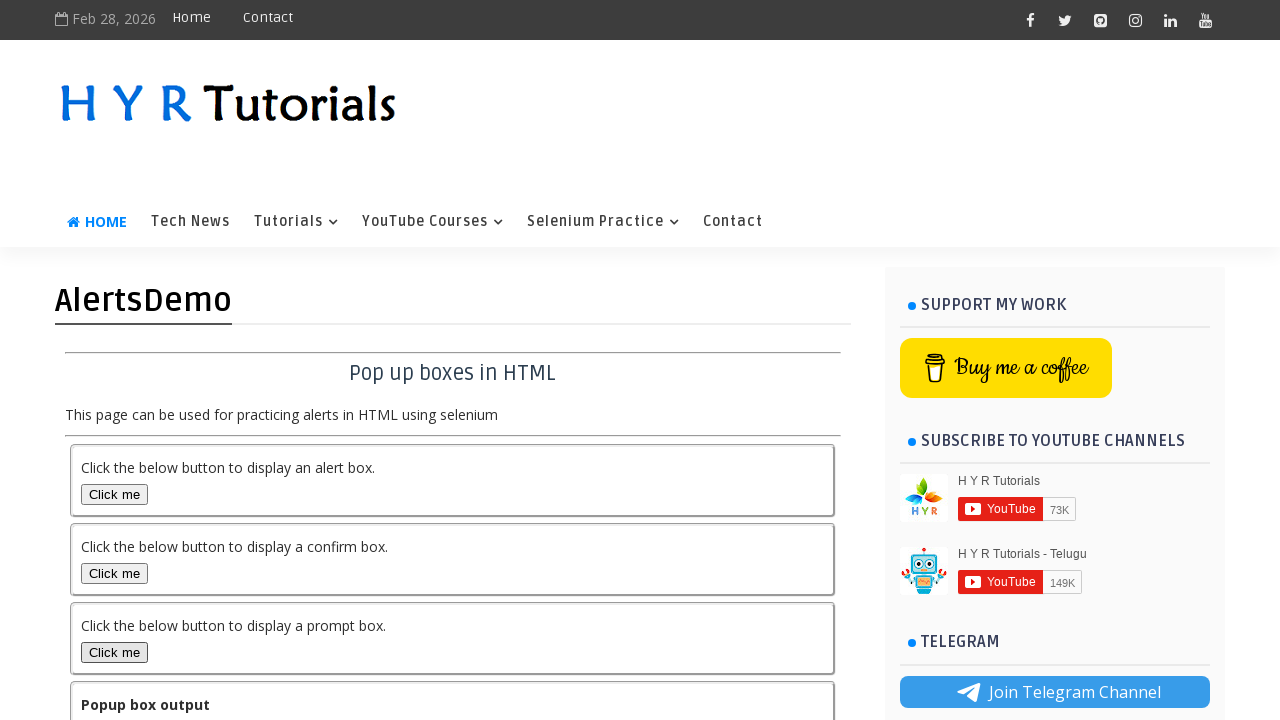